Tests text comparison tool by entering text in the first field and copying it to the second field using keyboard shortcuts

Starting URL: https://text-compare.com/

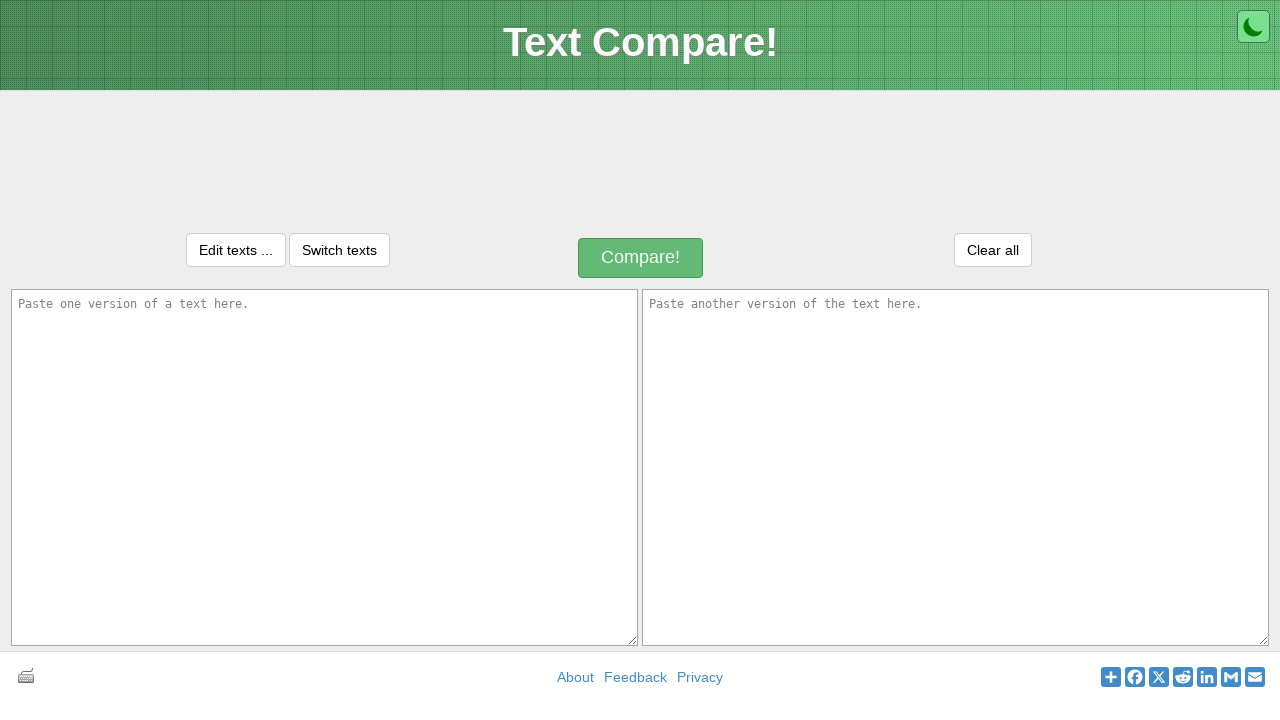

Entered 'Welcome' text in first textarea on #inputText1
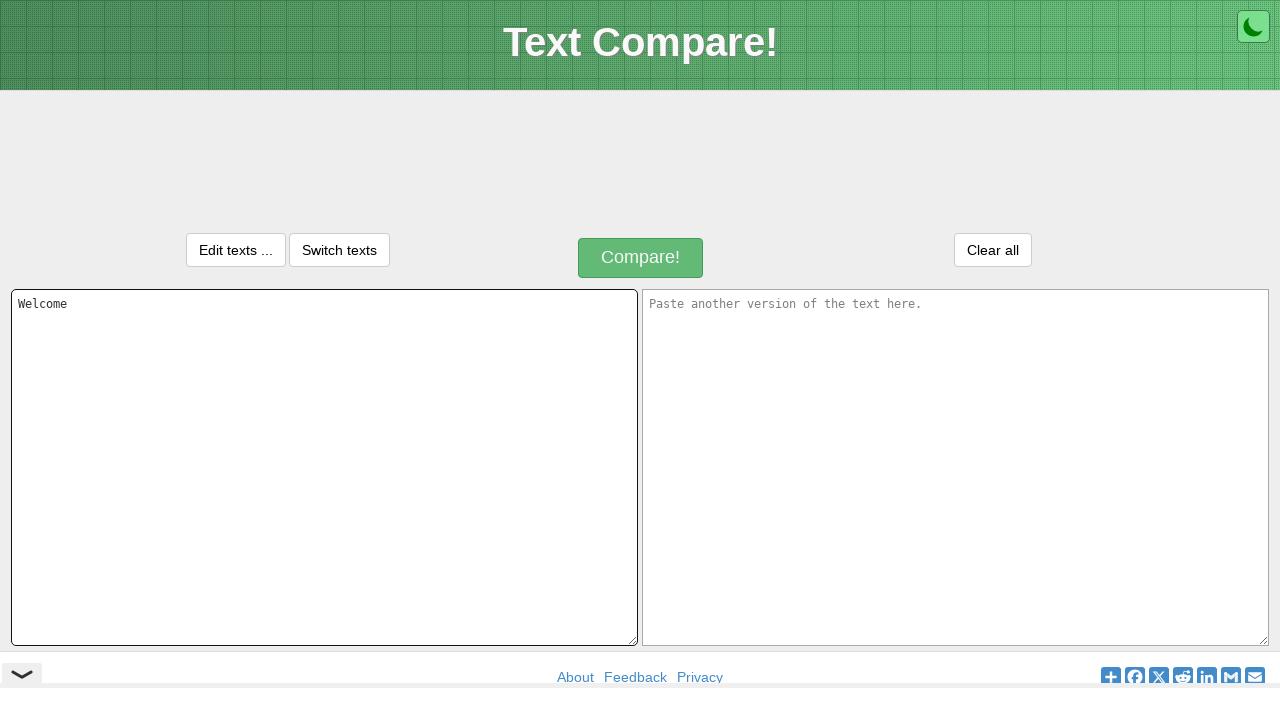

Selected all text in first textarea with Ctrl+A on #inputText1
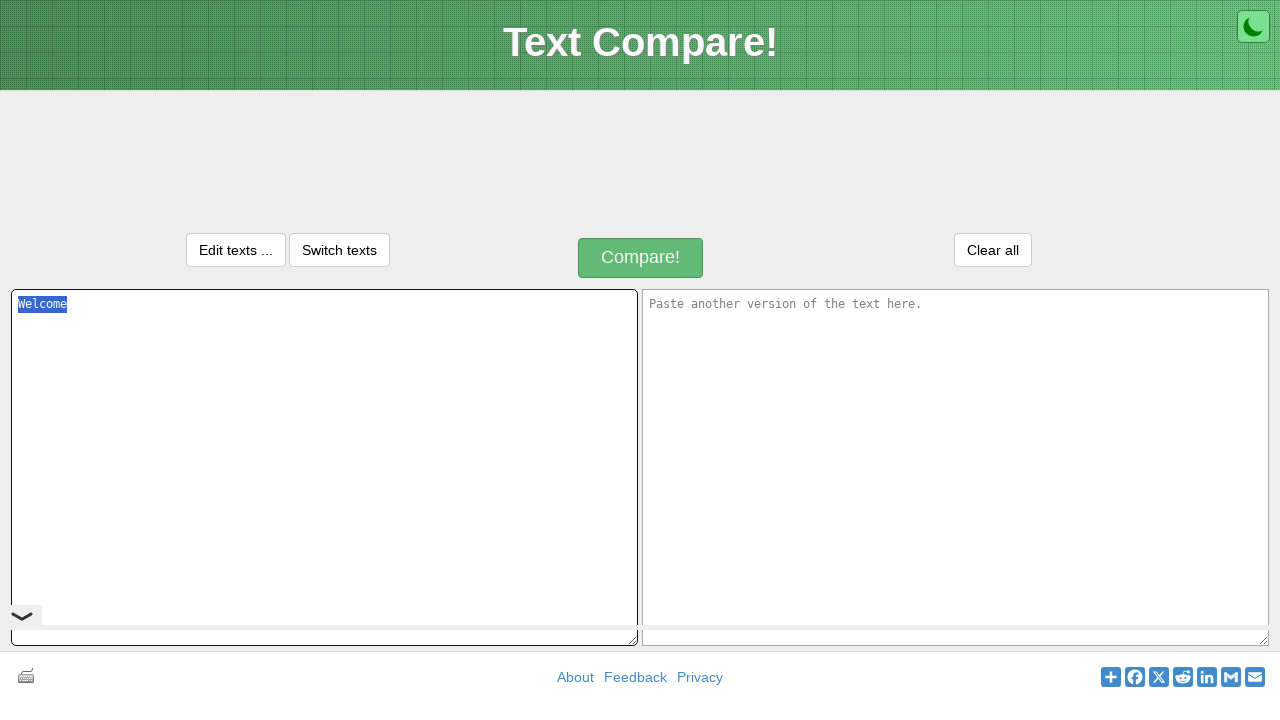

Copied text from first textarea with Ctrl+C on #inputText1
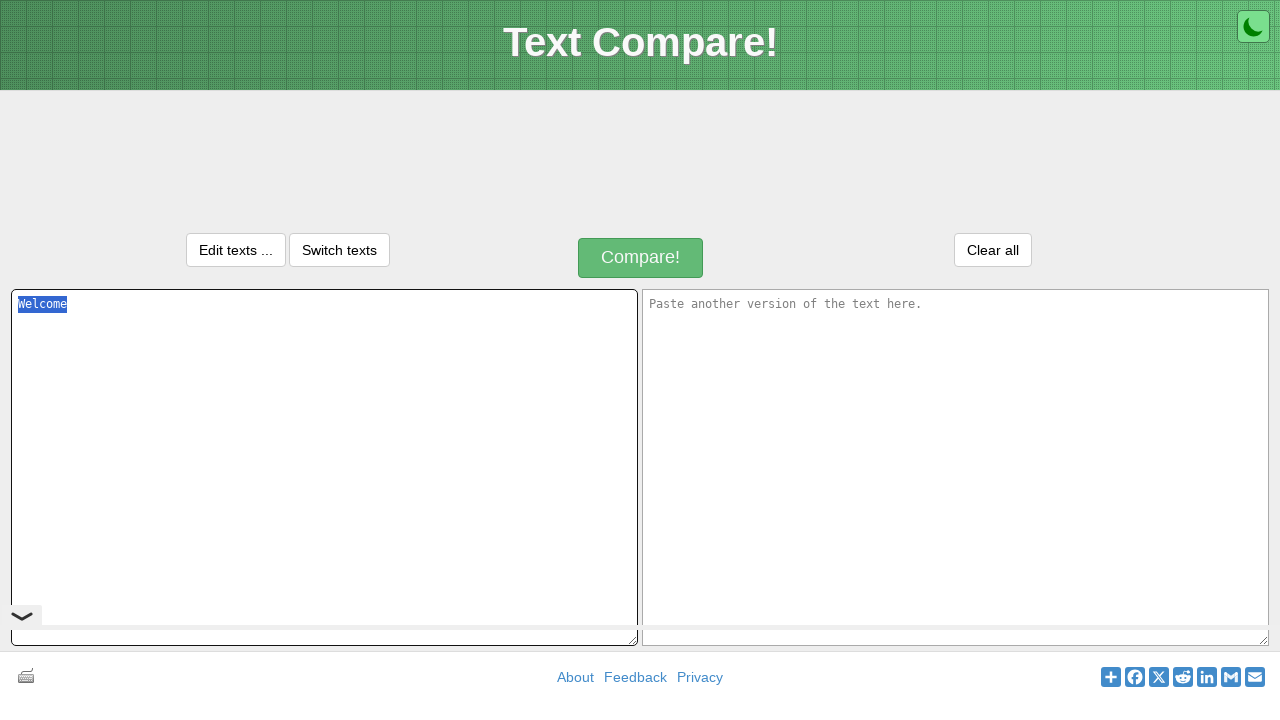

Moved focus to second textarea using Tab key on #inputText1
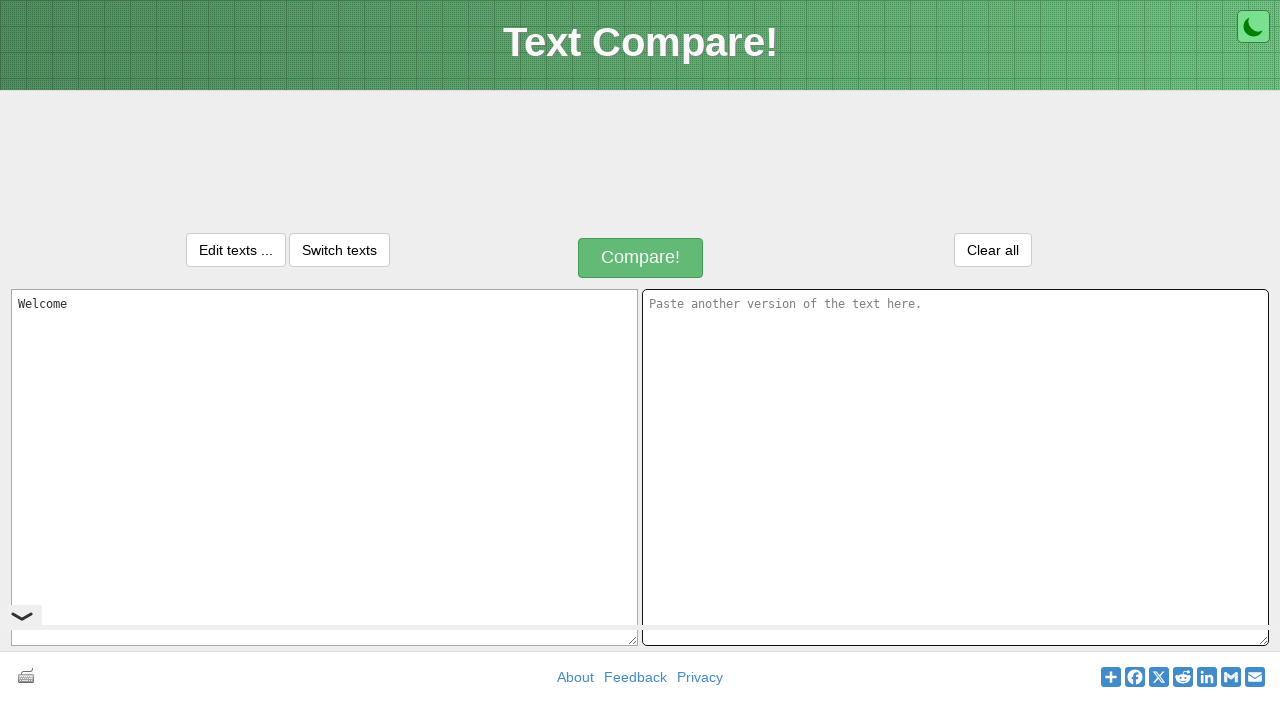

Pasted text into second textarea with Ctrl+V on #inputText2
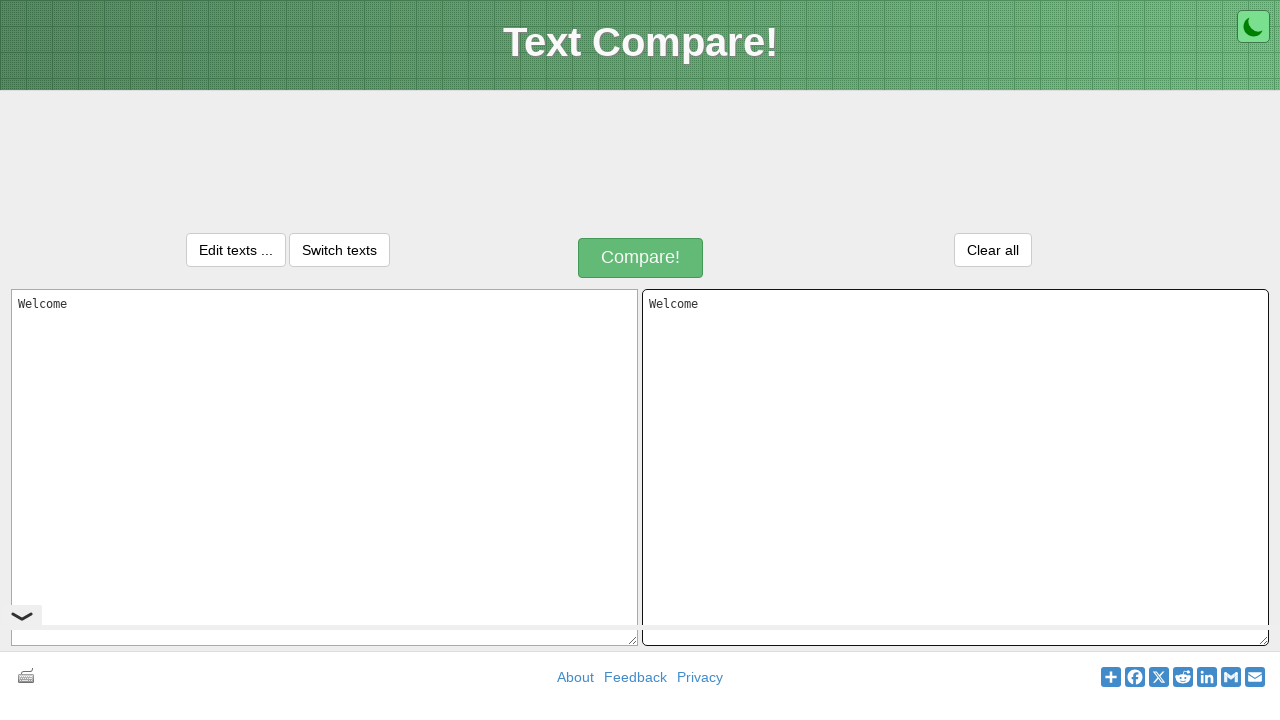

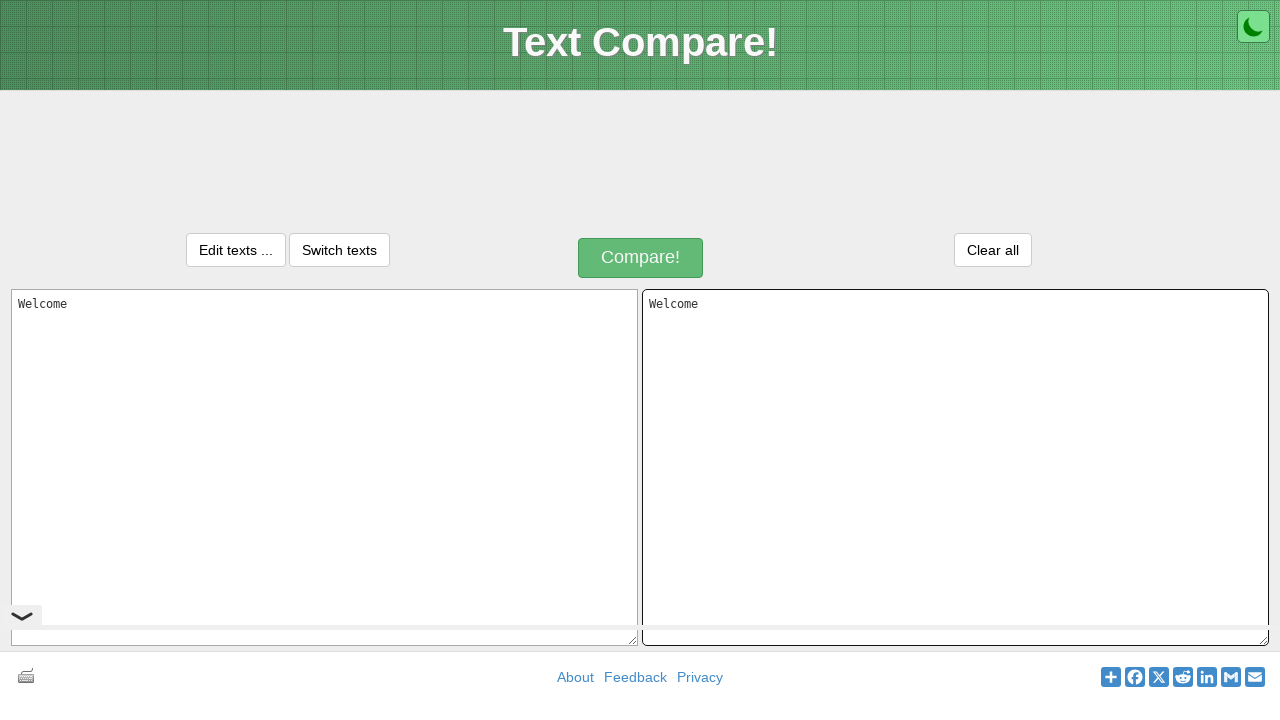